Tests that clicking login with empty credentials shows an error message

Starting URL: https://the-internet.herokuapp.com/

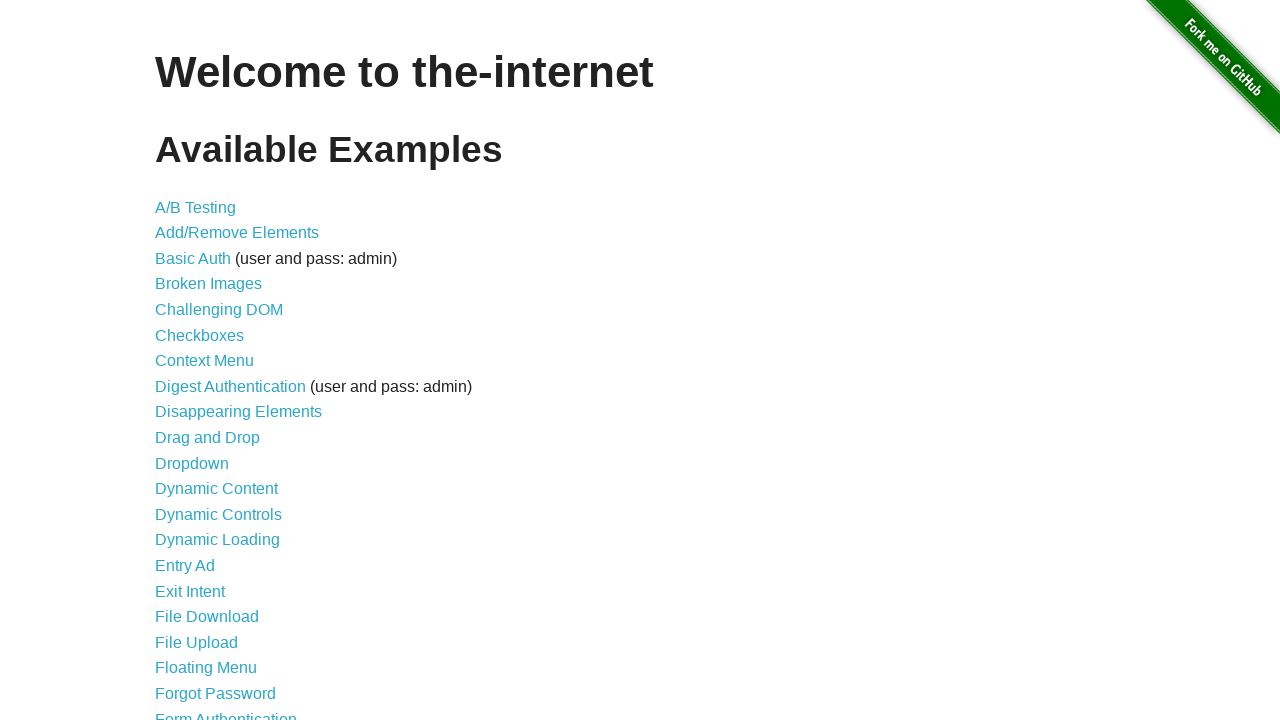

Clicked on Form Authentication link at (226, 712) on text="Form Authentication"
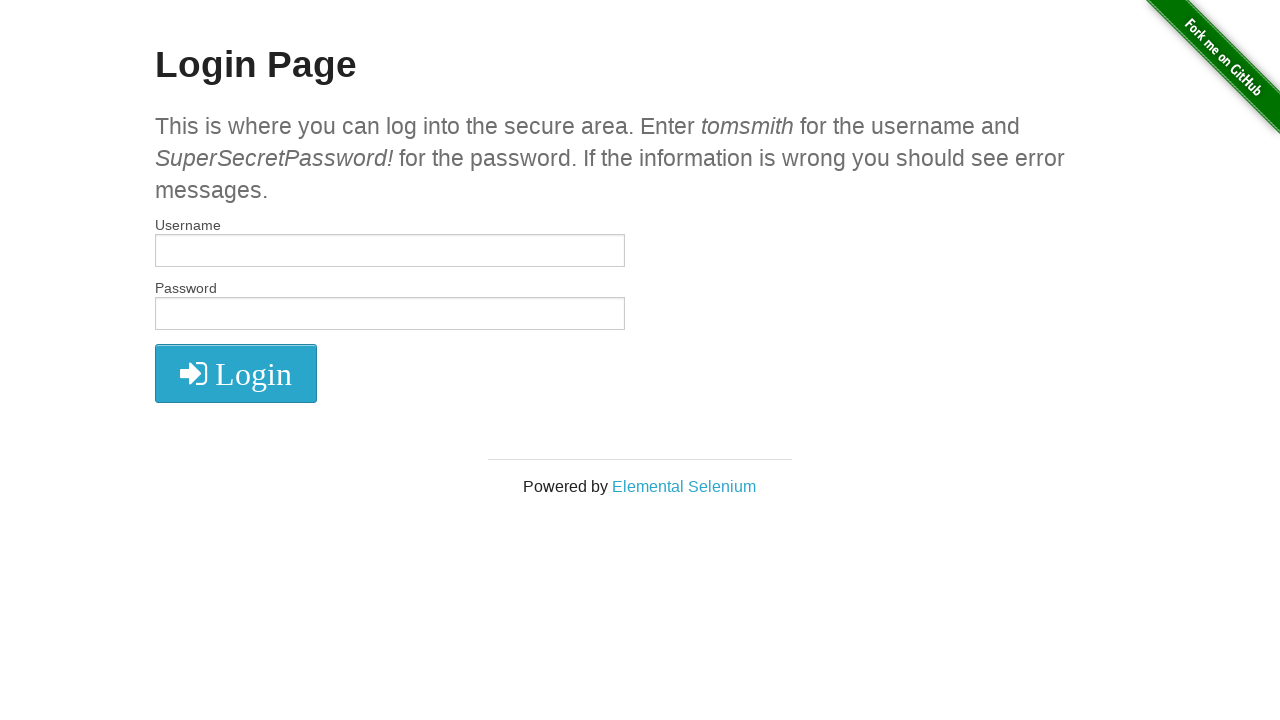

Clicked login button without entering credentials at (236, 374) on xpath=//i[@class = 'fa fa-2x fa-sign-in']
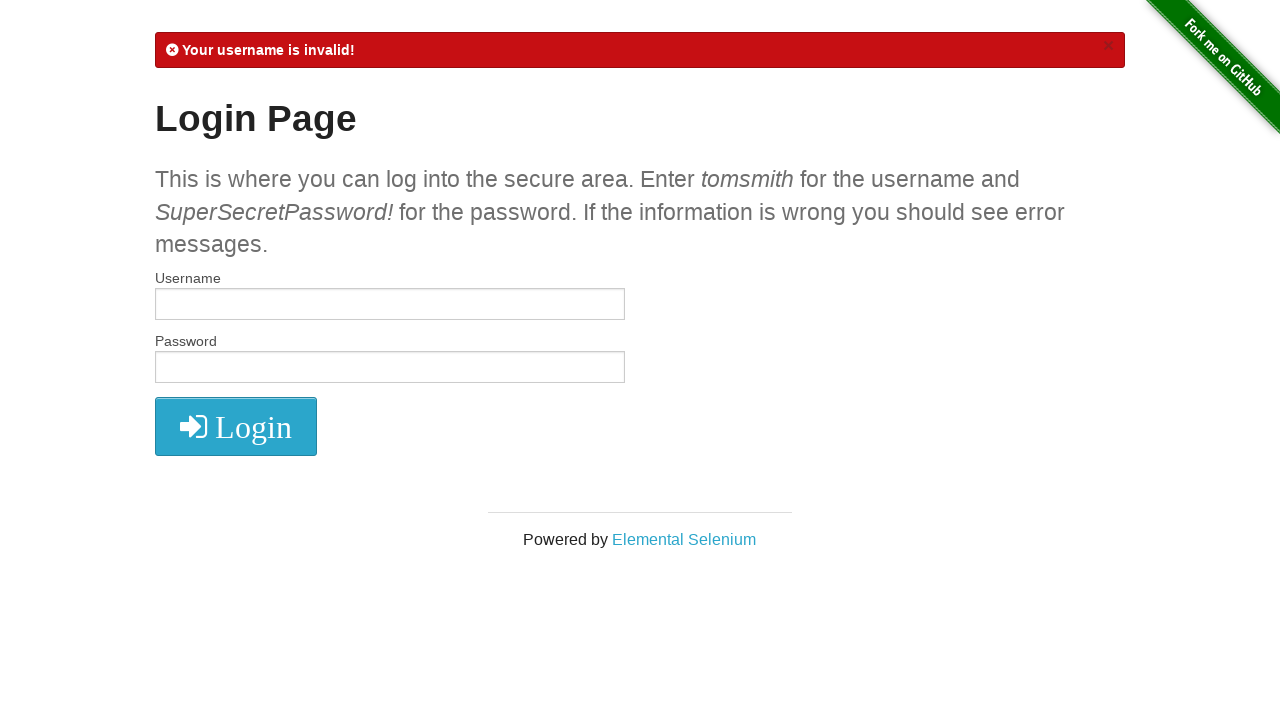

Located error message element
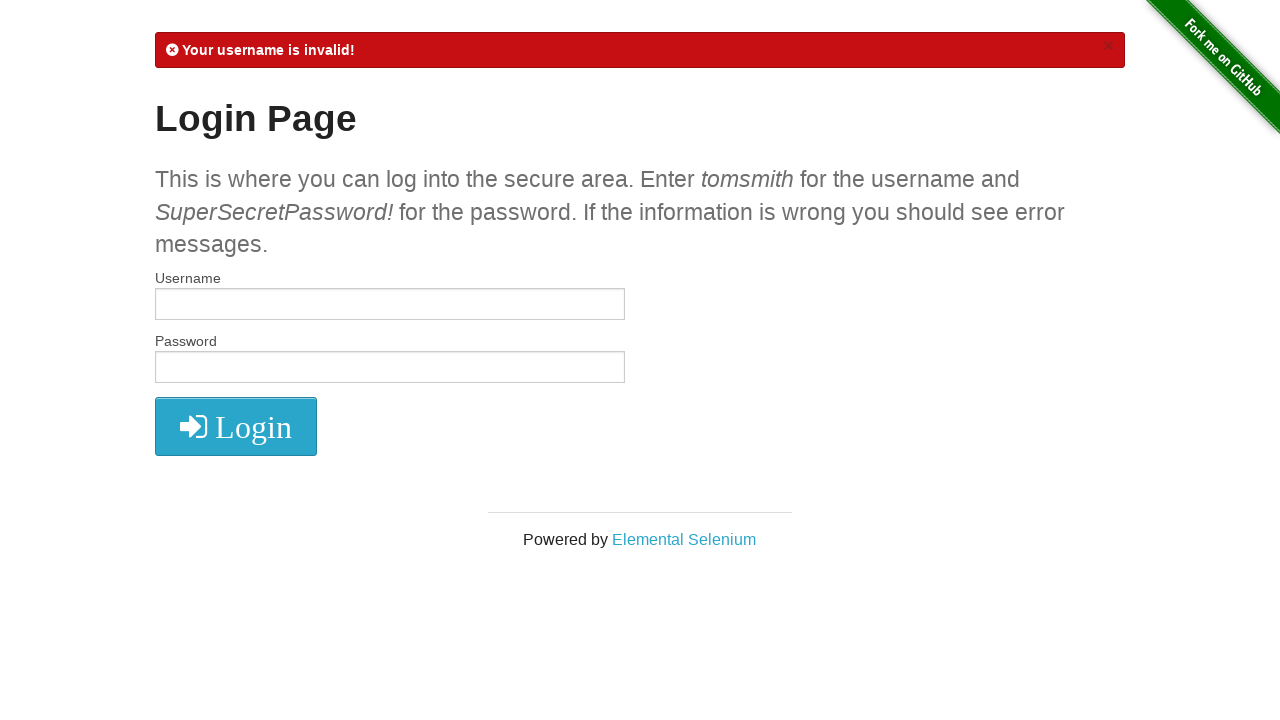

Verified error message is visible
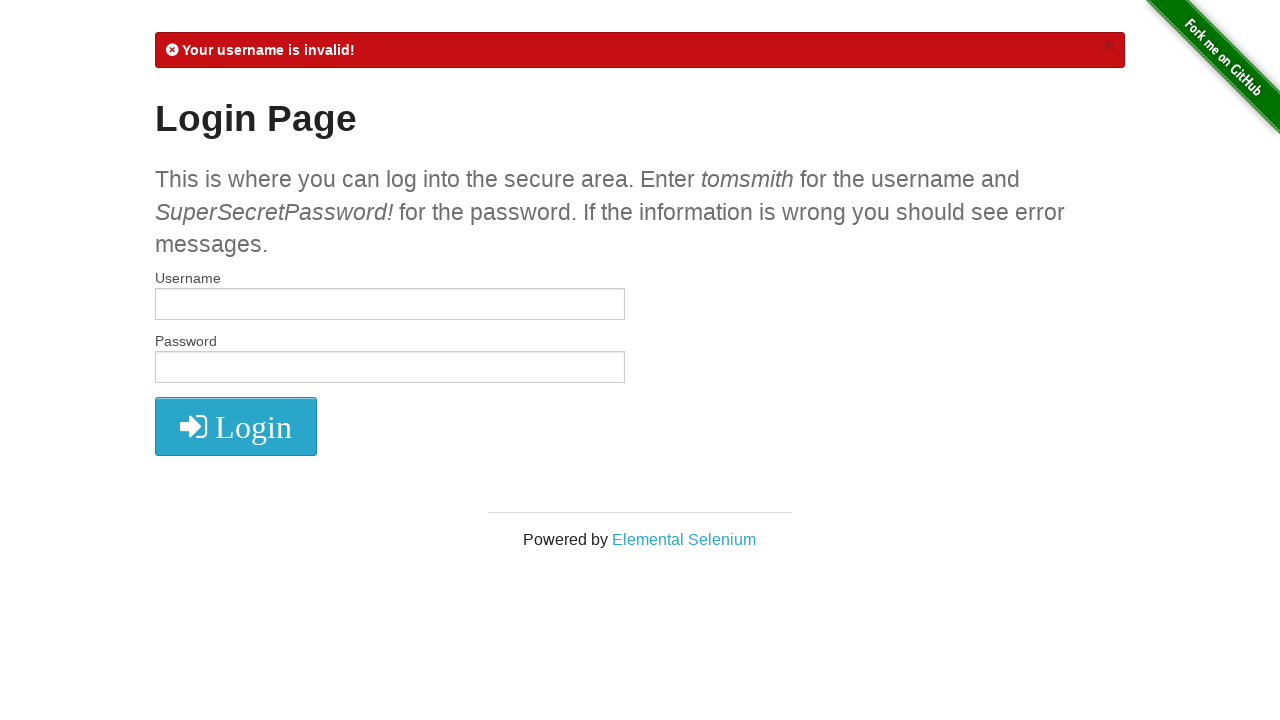

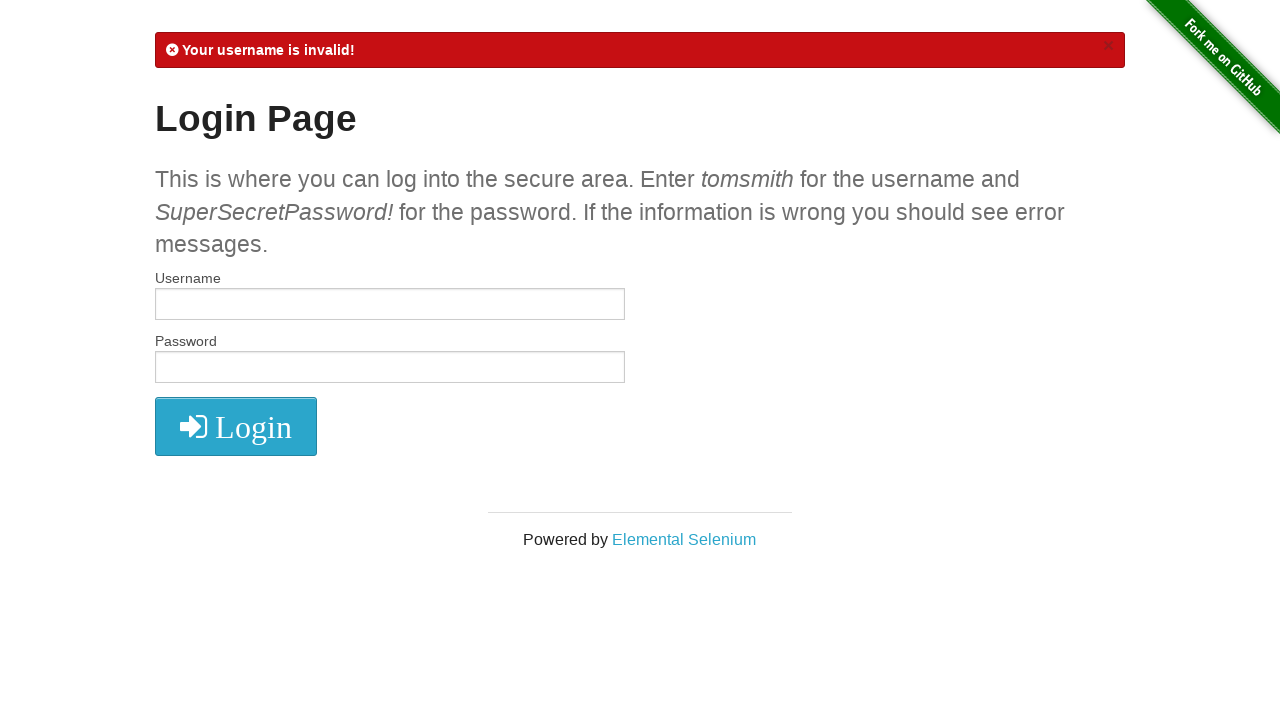